Tests Python.org search functionality by entering "pycon" in the search box and submitting the search form, then verifying results are found.

Starting URL: http://www.python.org

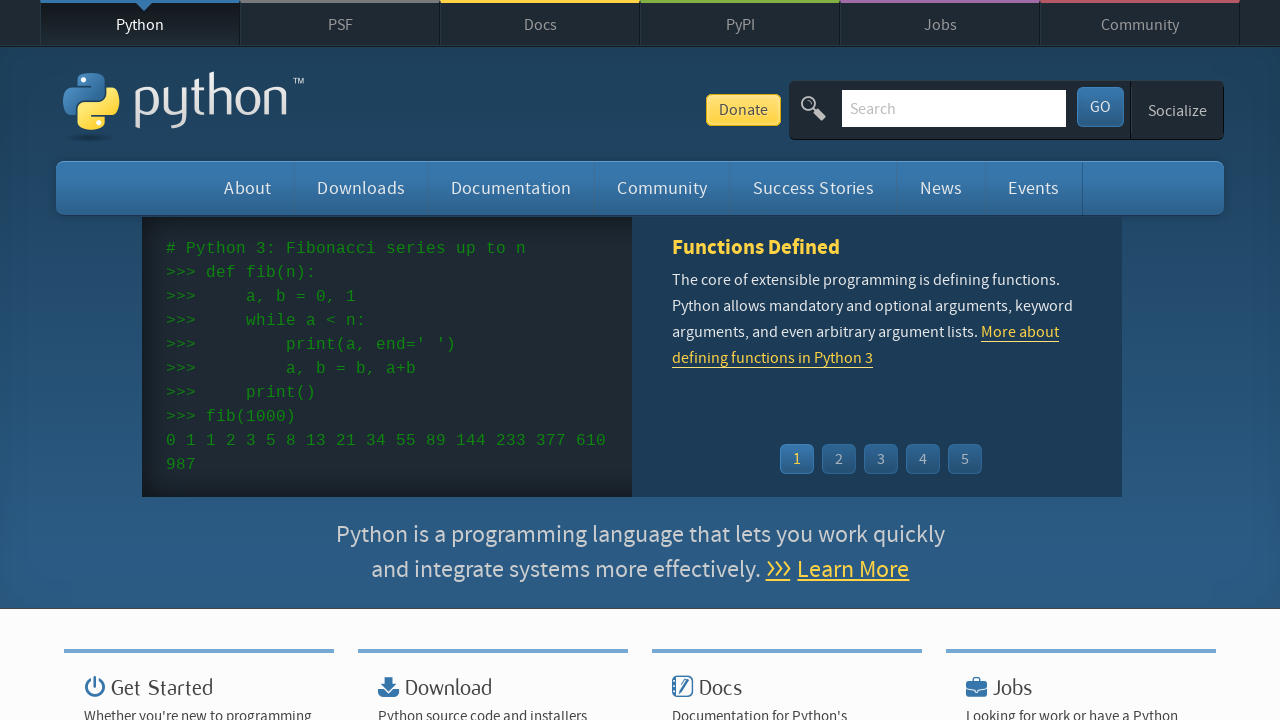

Located and cleared the search input field on input[name='q']
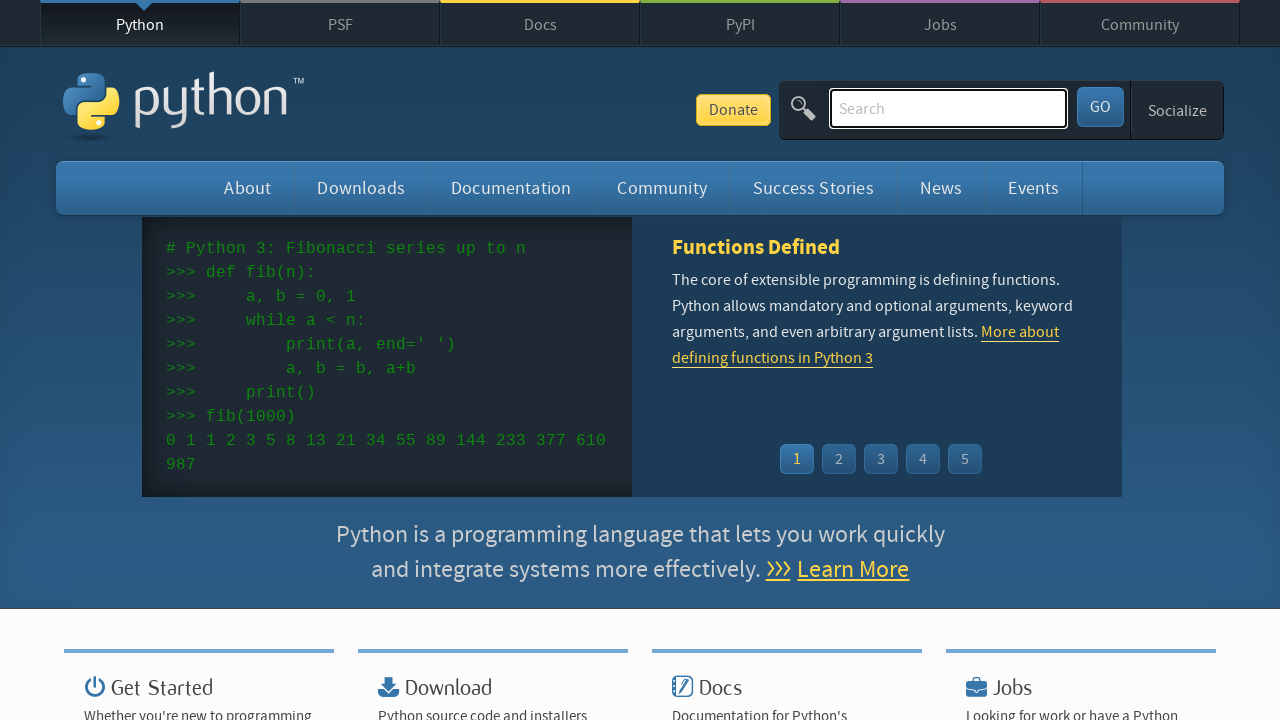

Filled search field with 'pycon' on input[name='q']
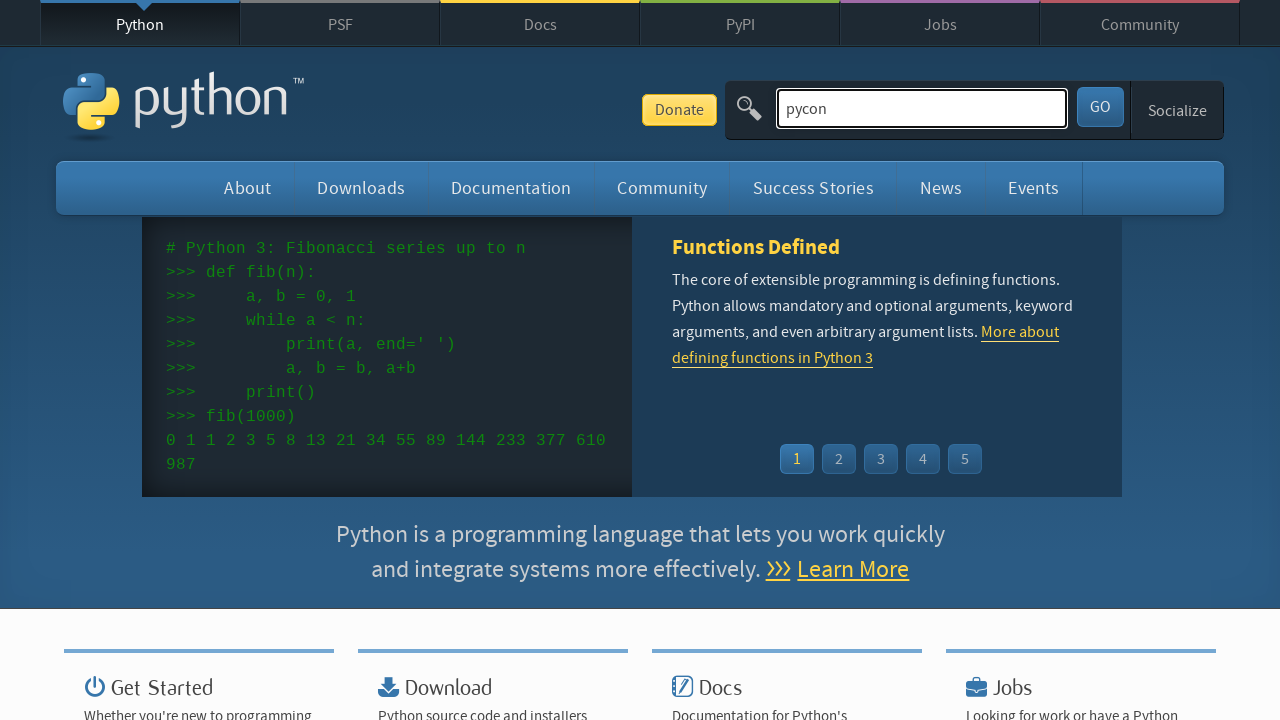

Pressed Enter to submit the search form on input[name='q']
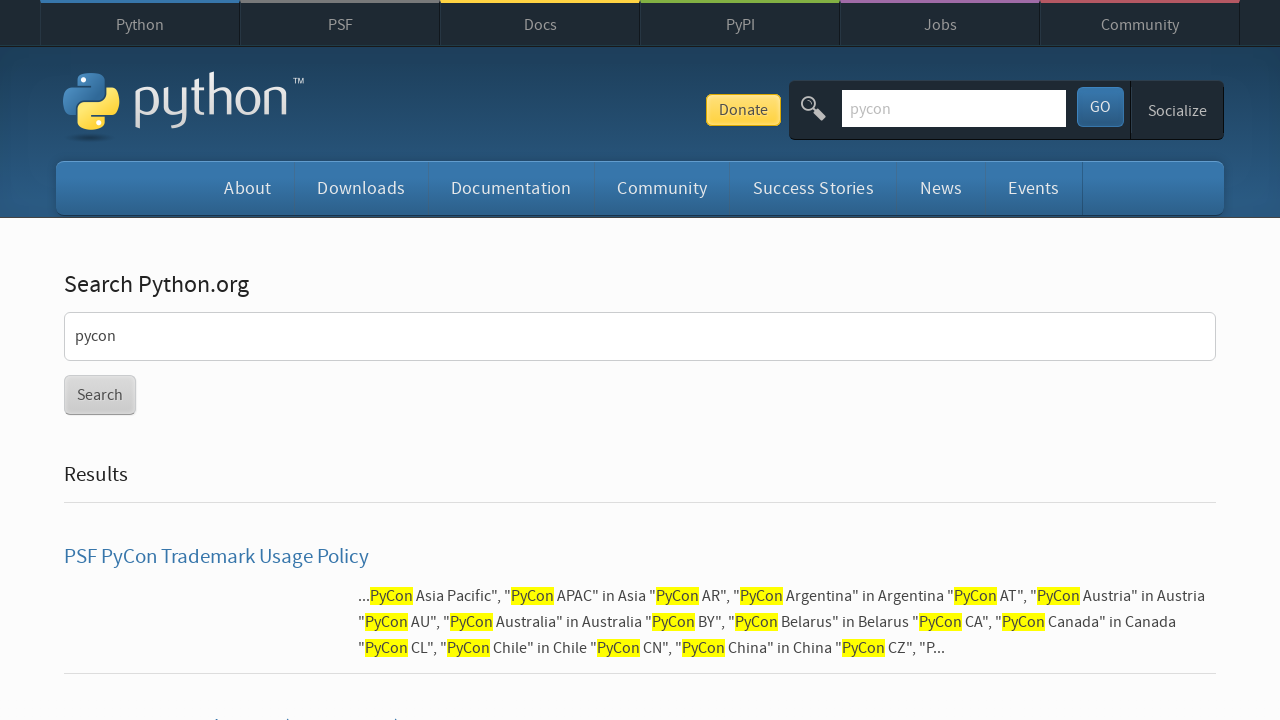

Search results page loaded and network idle
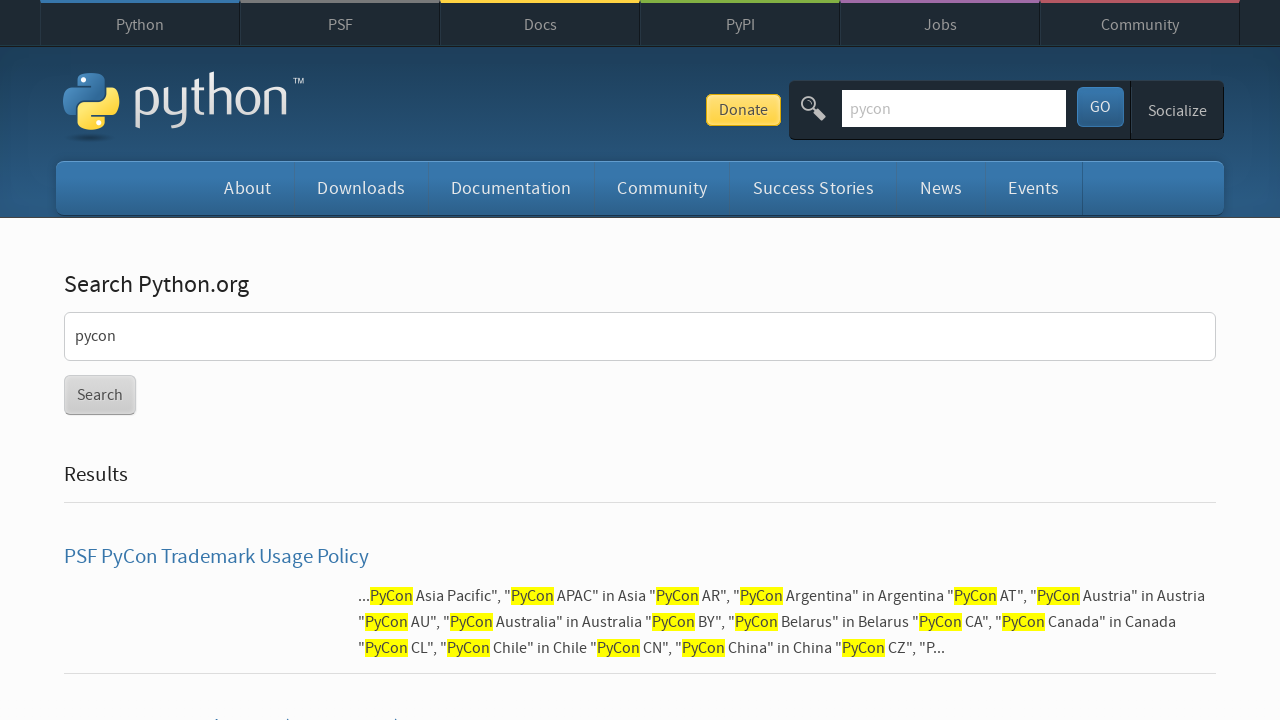

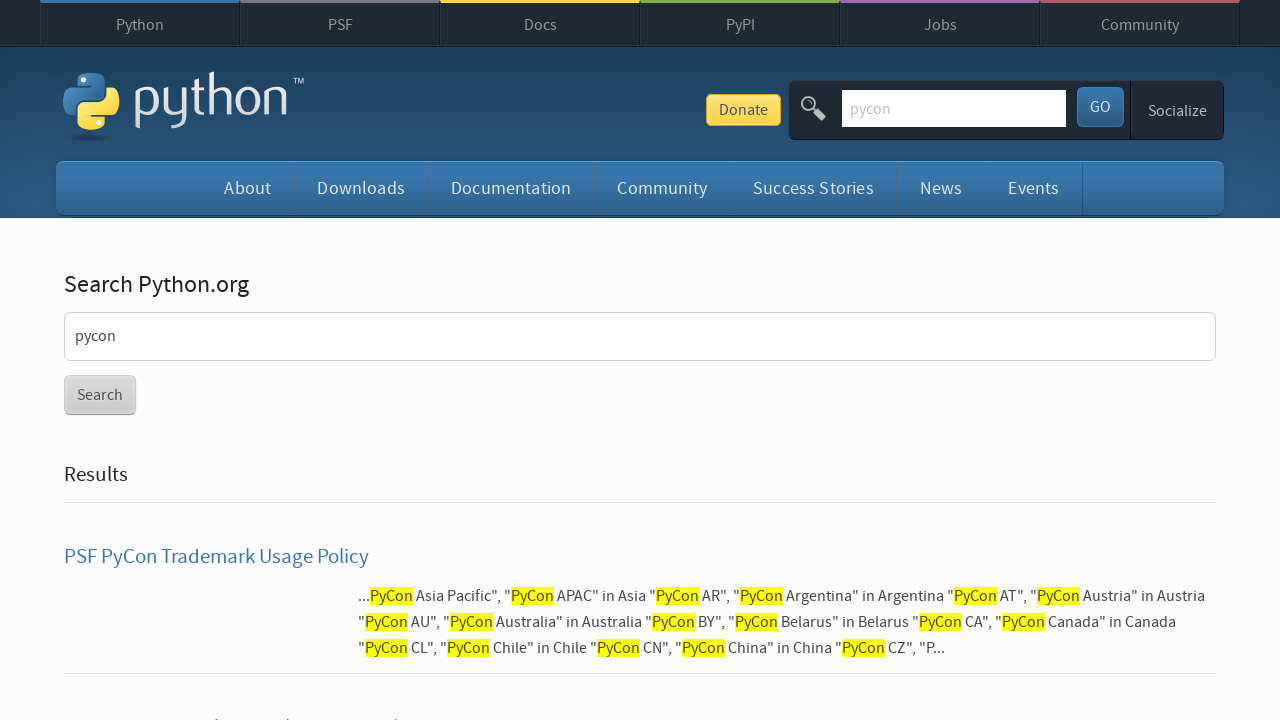